Tests explicit wait functionality by waiting for a price to reach $100, clicking a book button, then solving a math puzzle by calculating log(abs(12*sin(x))) and submitting the answer.

Starting URL: http://suninjuly.github.io/explicit_wait2.html

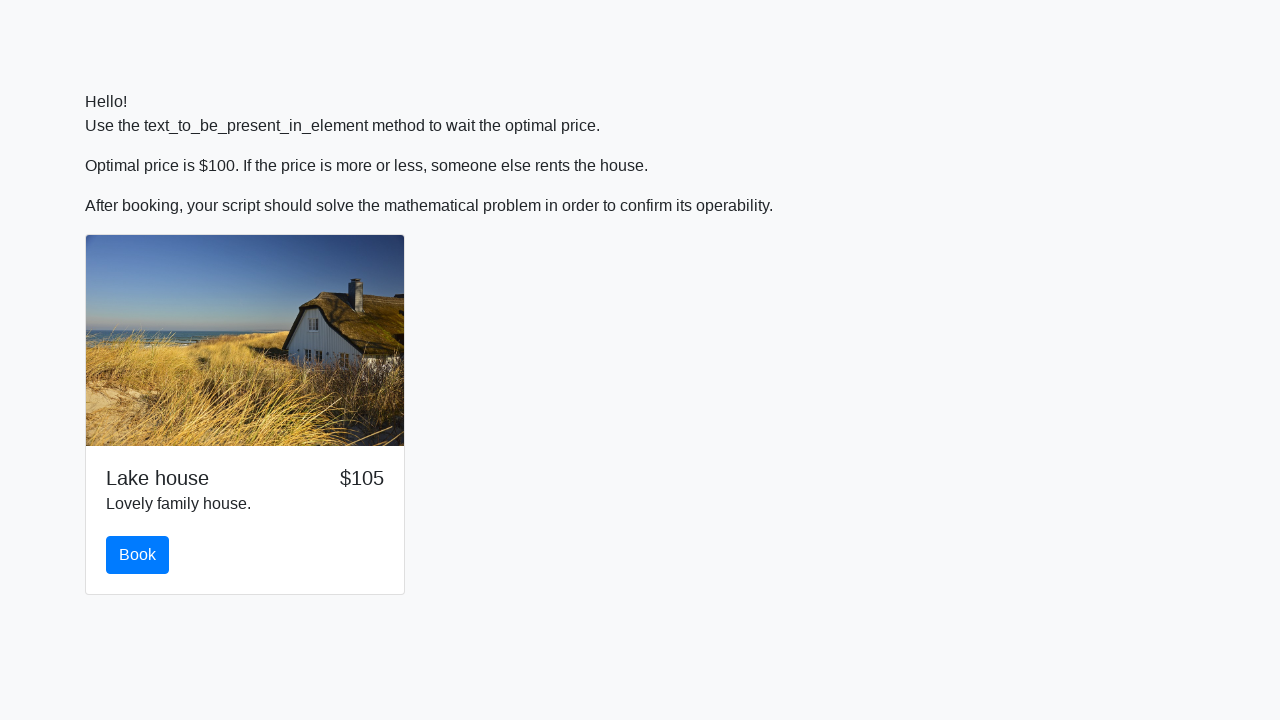

Waited for price to reach $100
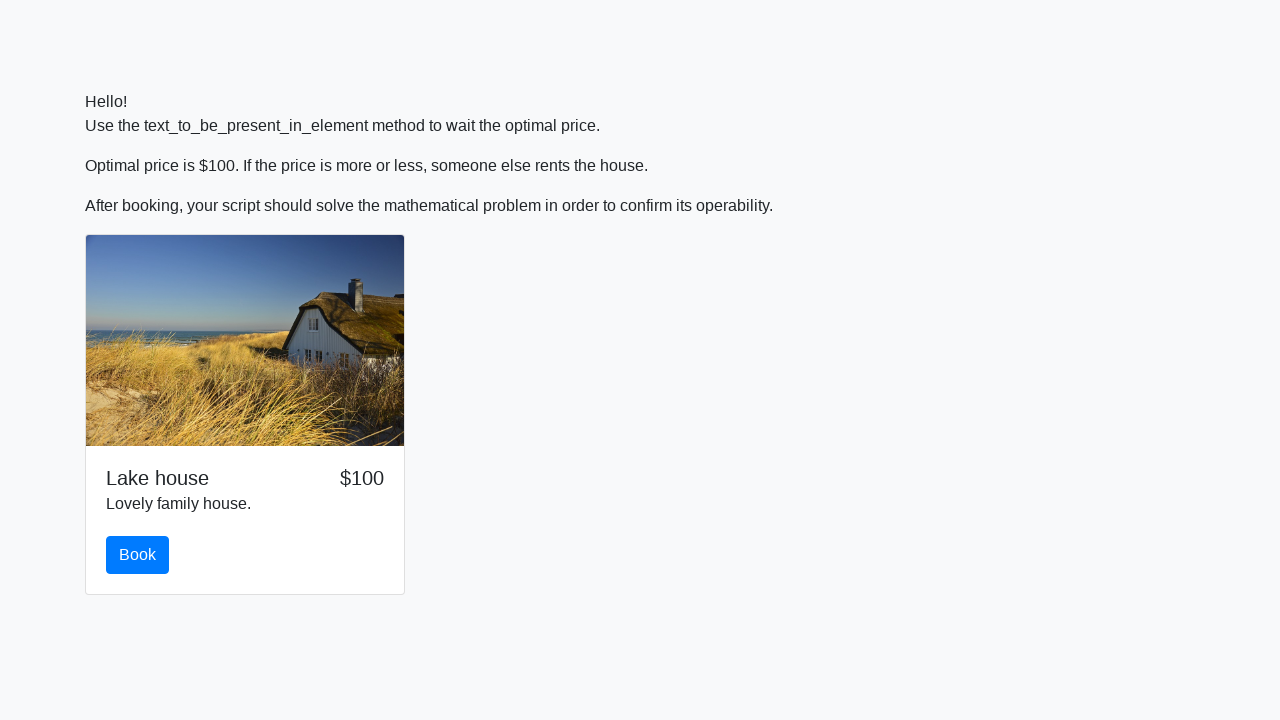

Clicked the book button at (138, 555) on #book
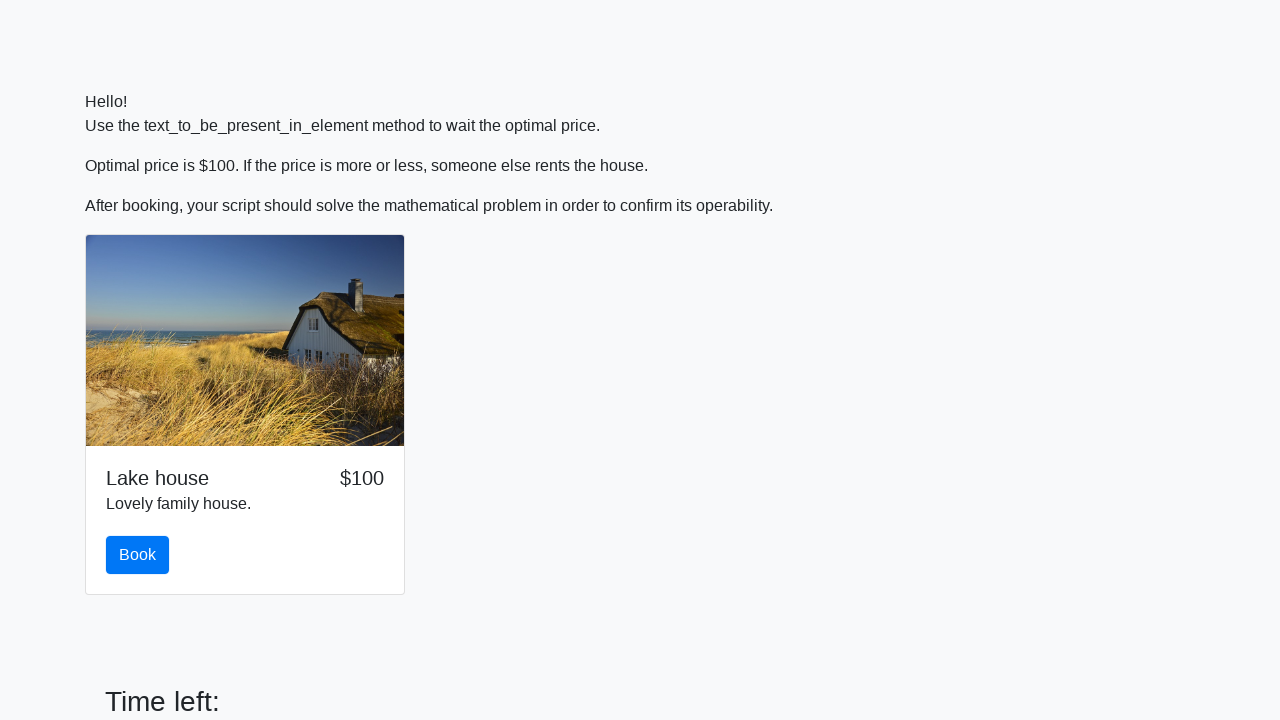

Retrieved x value from input element for math puzzle
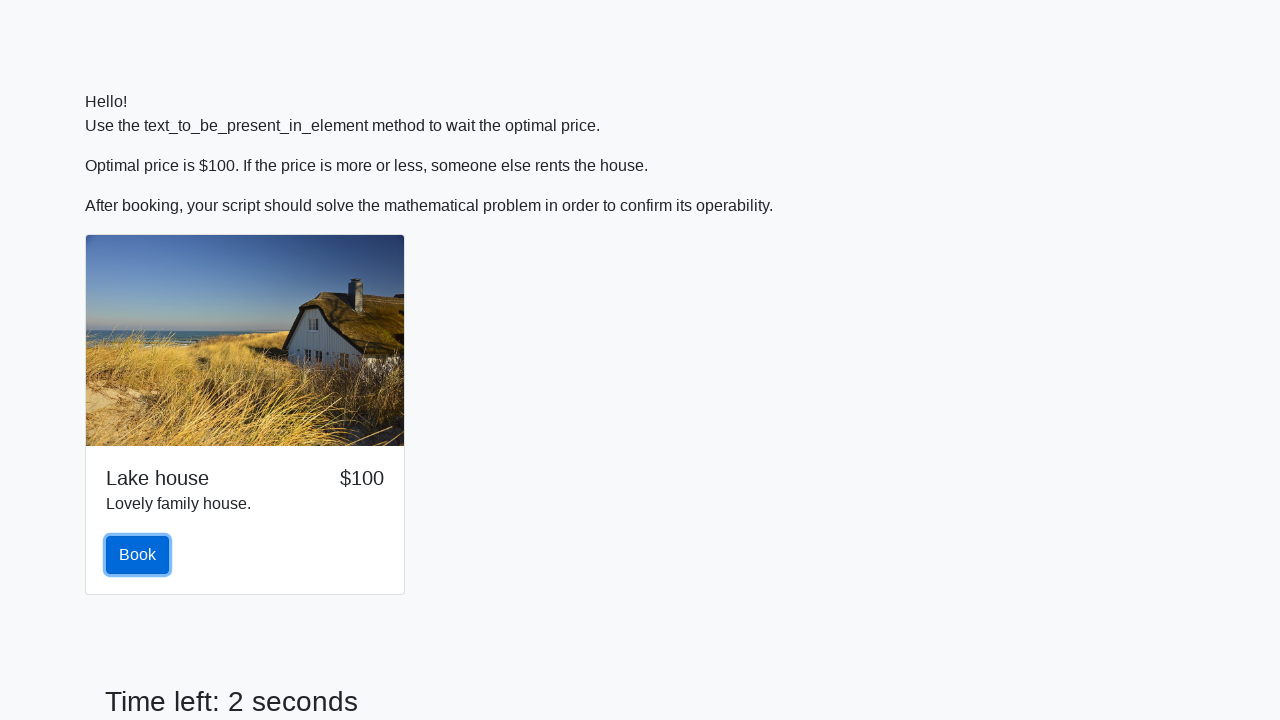

Calculated answer using formula log(abs(12*sin(x)))
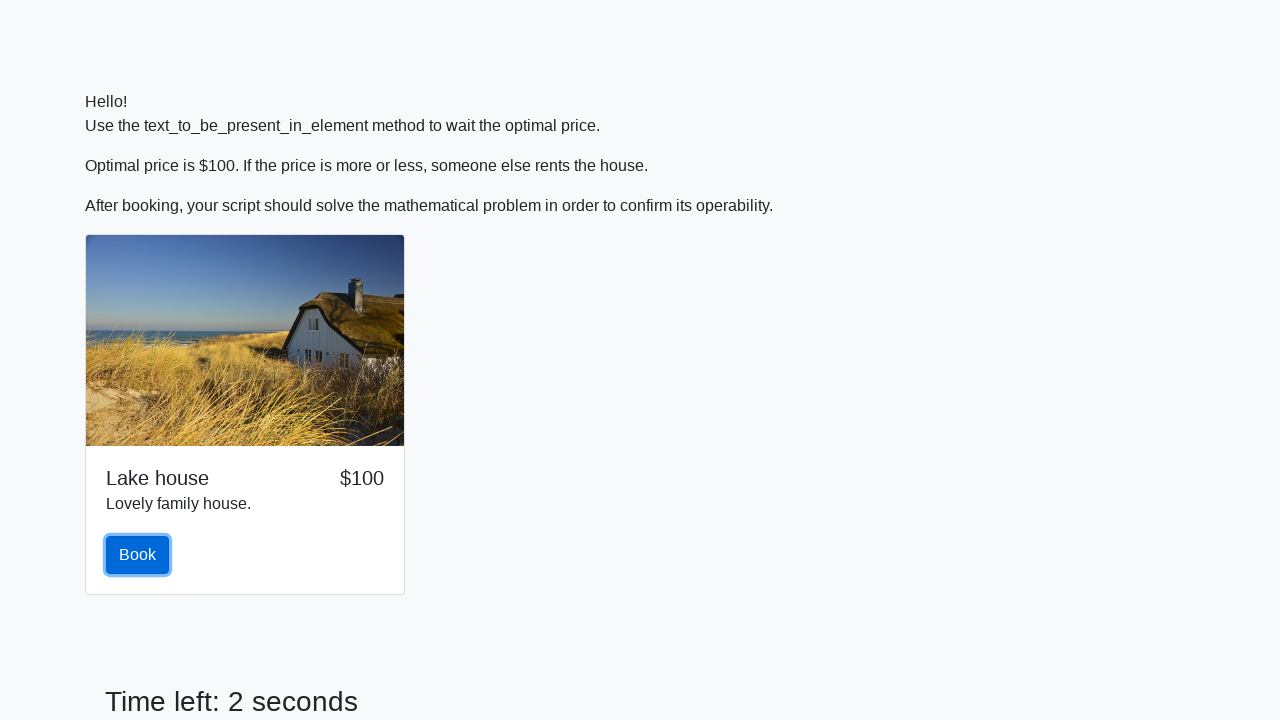

Filled answer field with calculated result on #answer
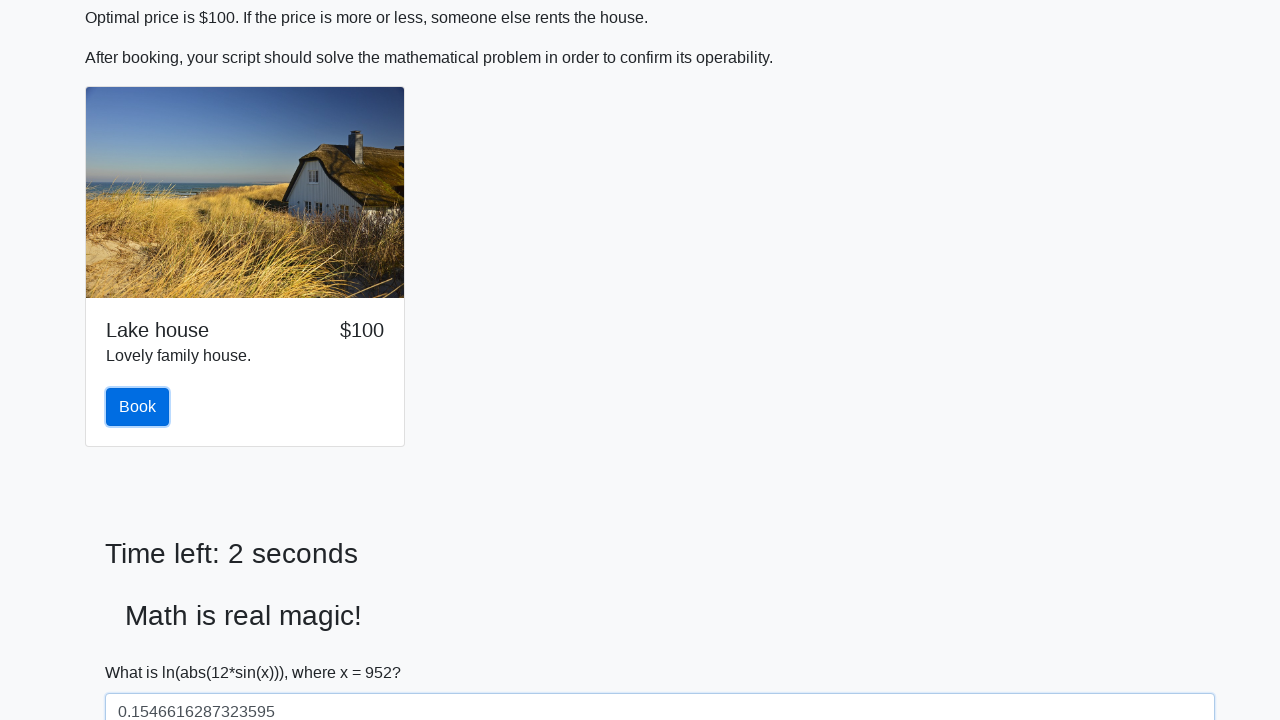

Clicked solve button to submit math puzzle answer at (143, 651) on #solve
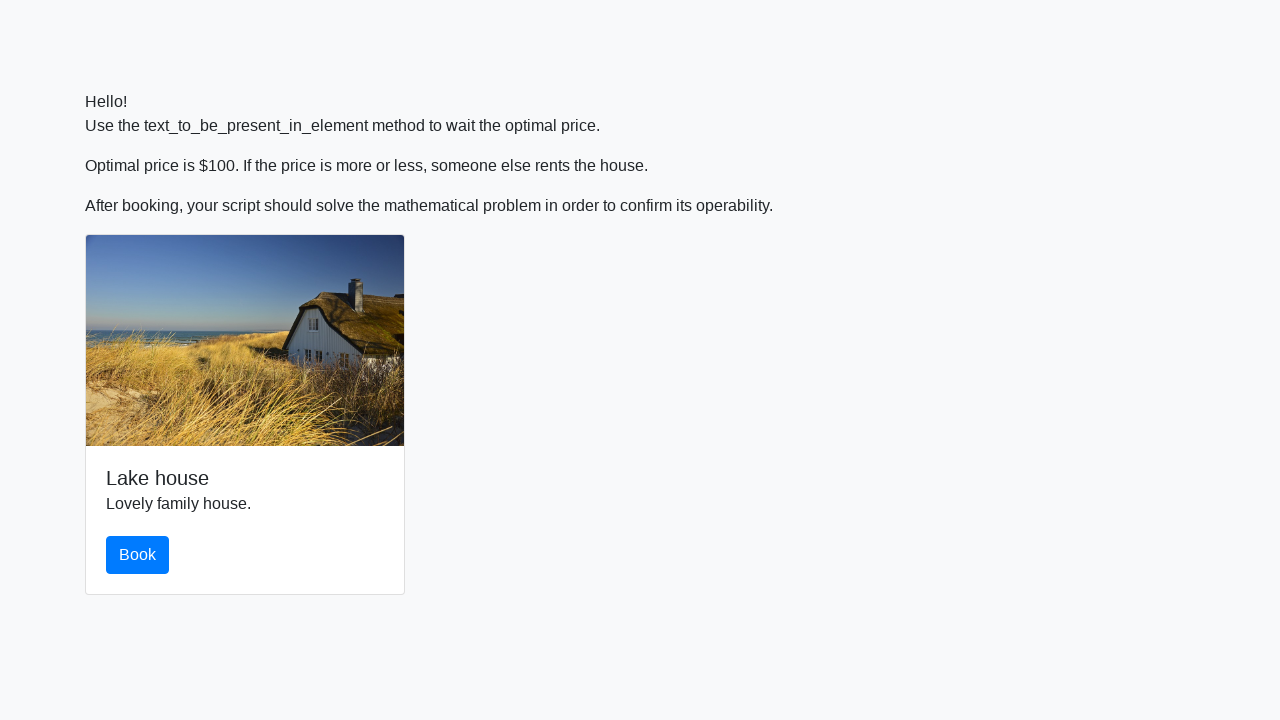

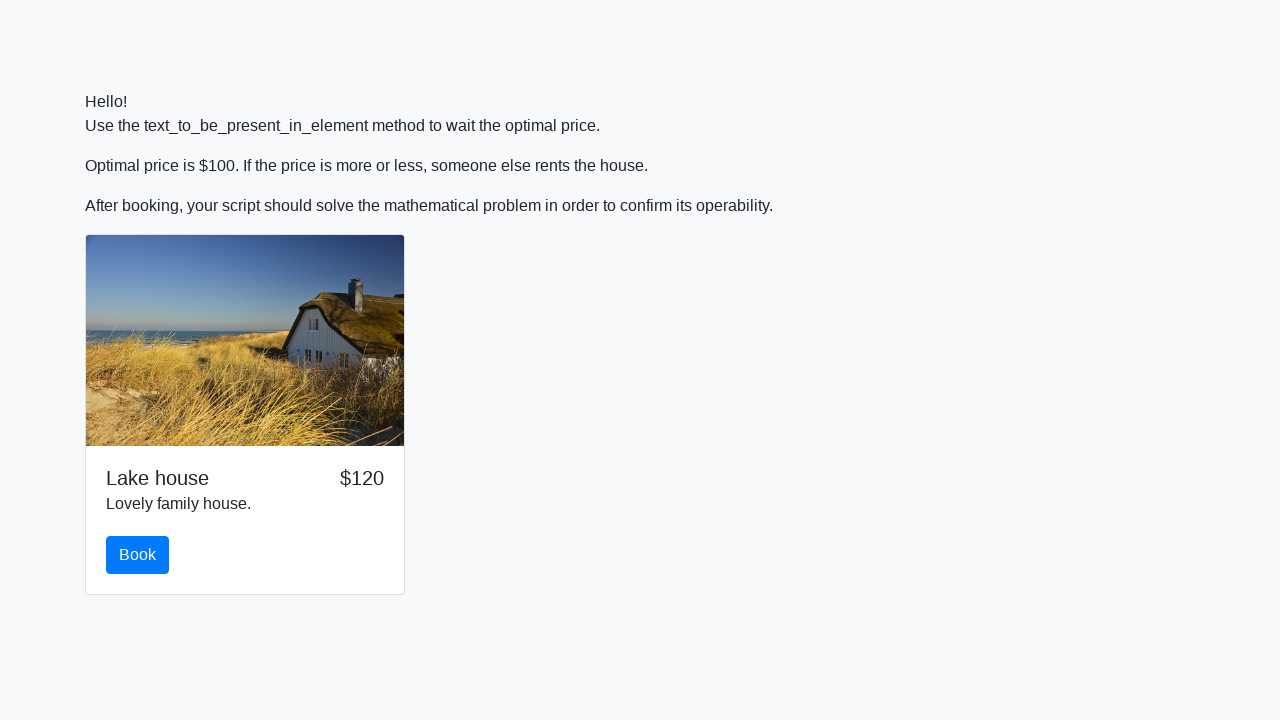